Tests GitHub's advanced search form by filling in search term, repository owner, date filter, and language selection, then submitting the form to perform a search.

Starting URL: https://github.com/search/advanced

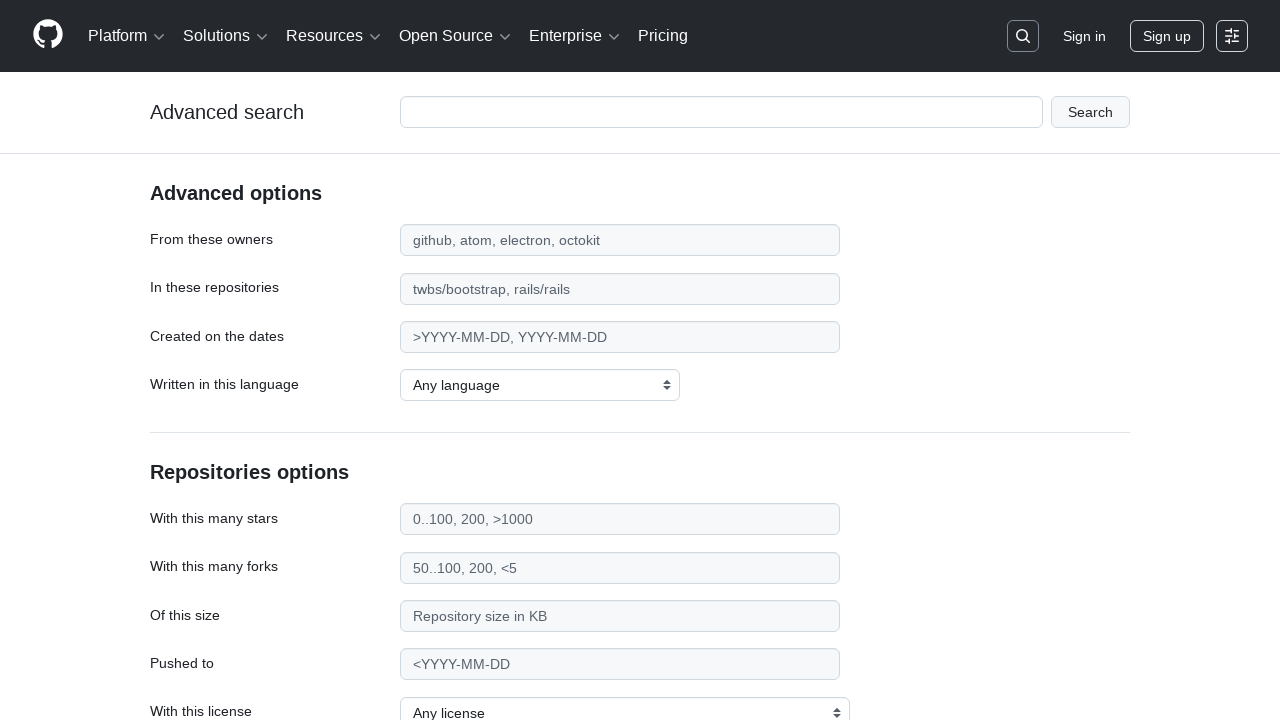

Filled search term field with 'playwright-testing' on #adv_code_search input.js-advanced-search-input
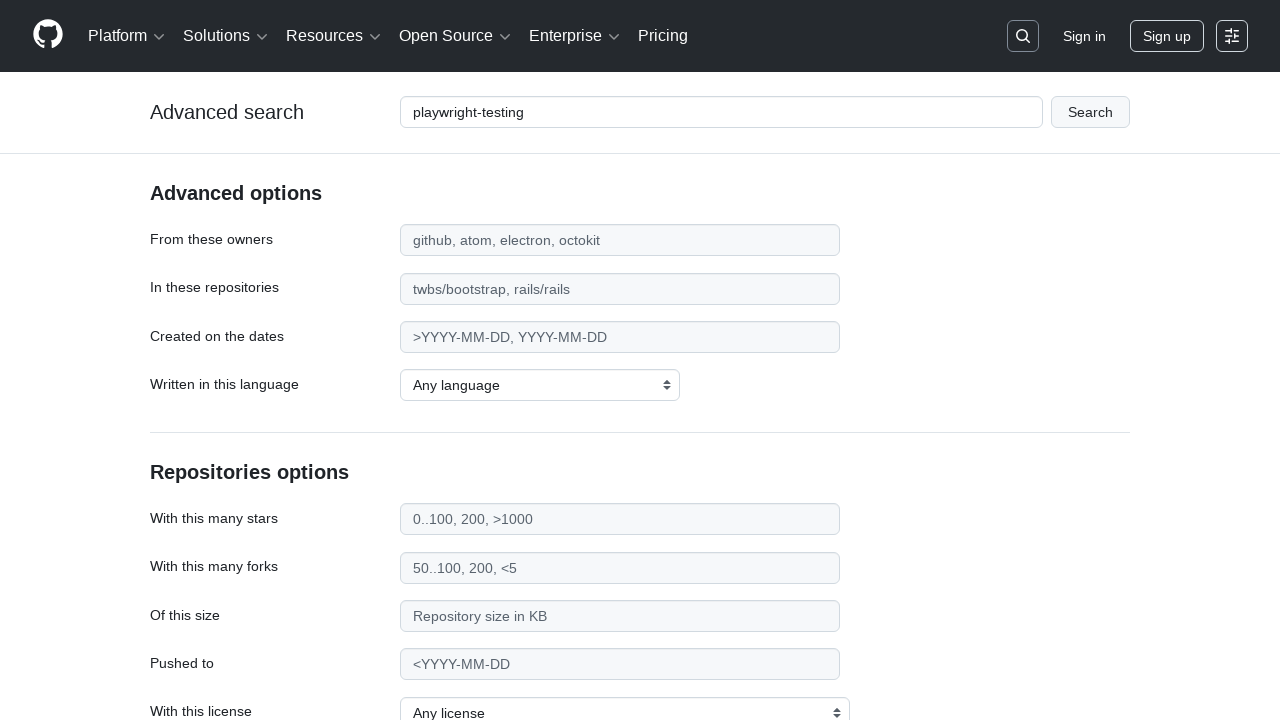

Filled repository owner field with 'microsoft' on #search_from
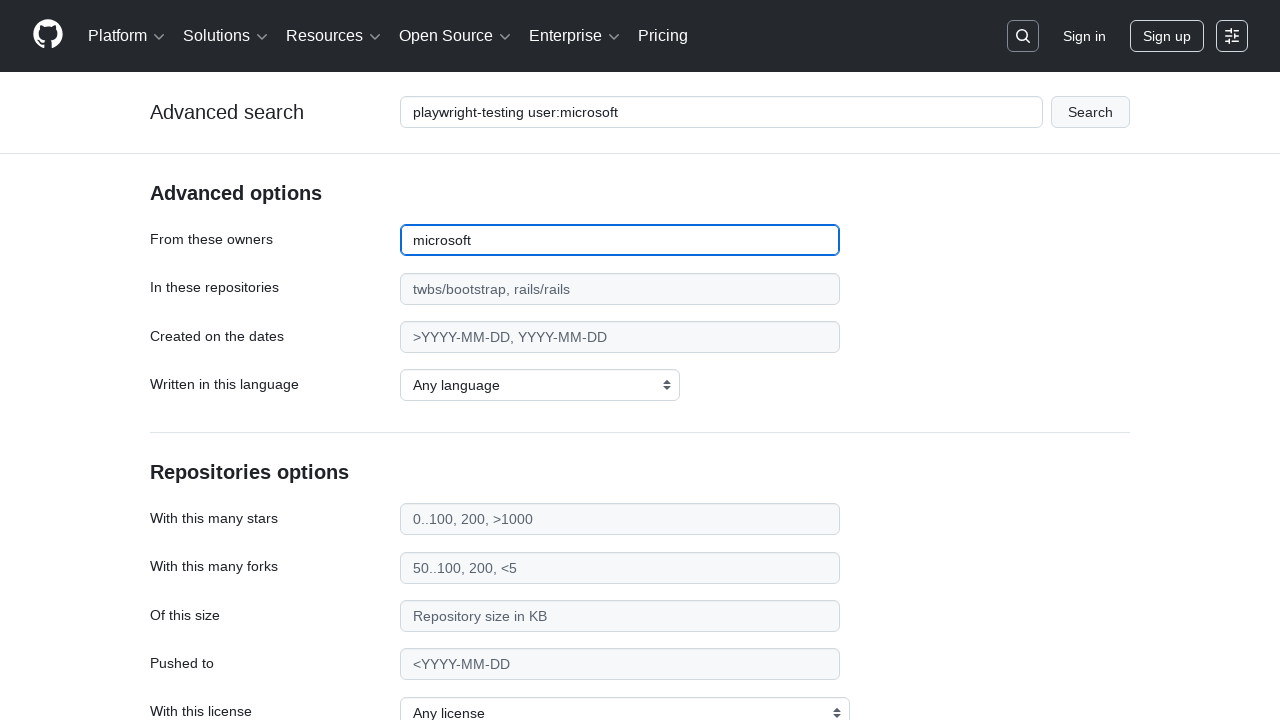

Filled date filter field with '>2020' on #search_date
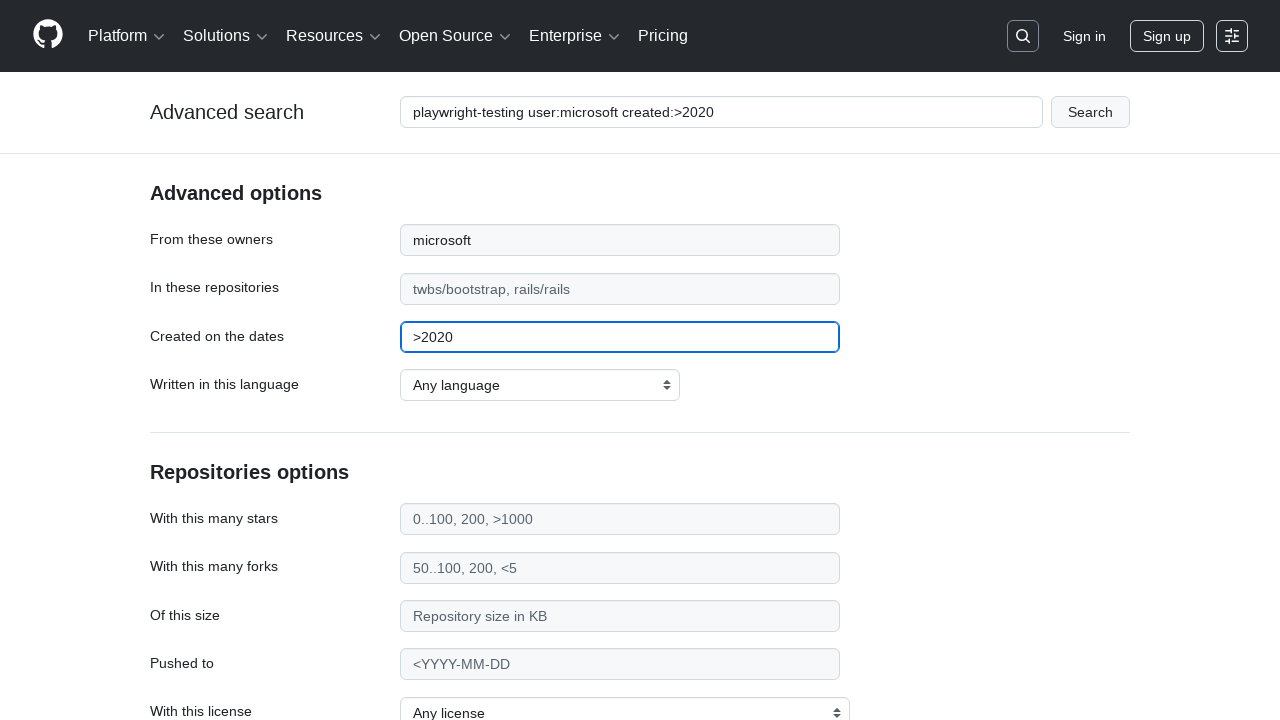

Selected JavaScript as the programming language on select#search_language
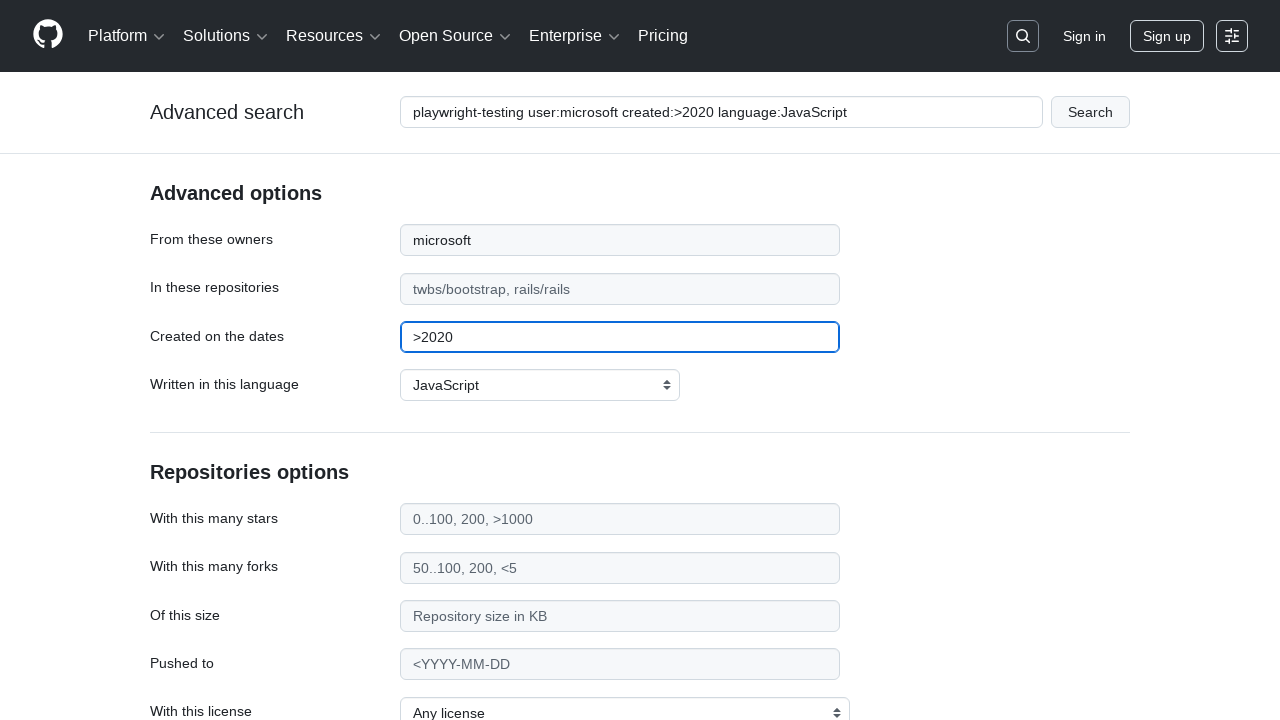

Clicked submit button to search GitHub advanced search form at (1090, 112) on #adv_code_search button[type="submit"]
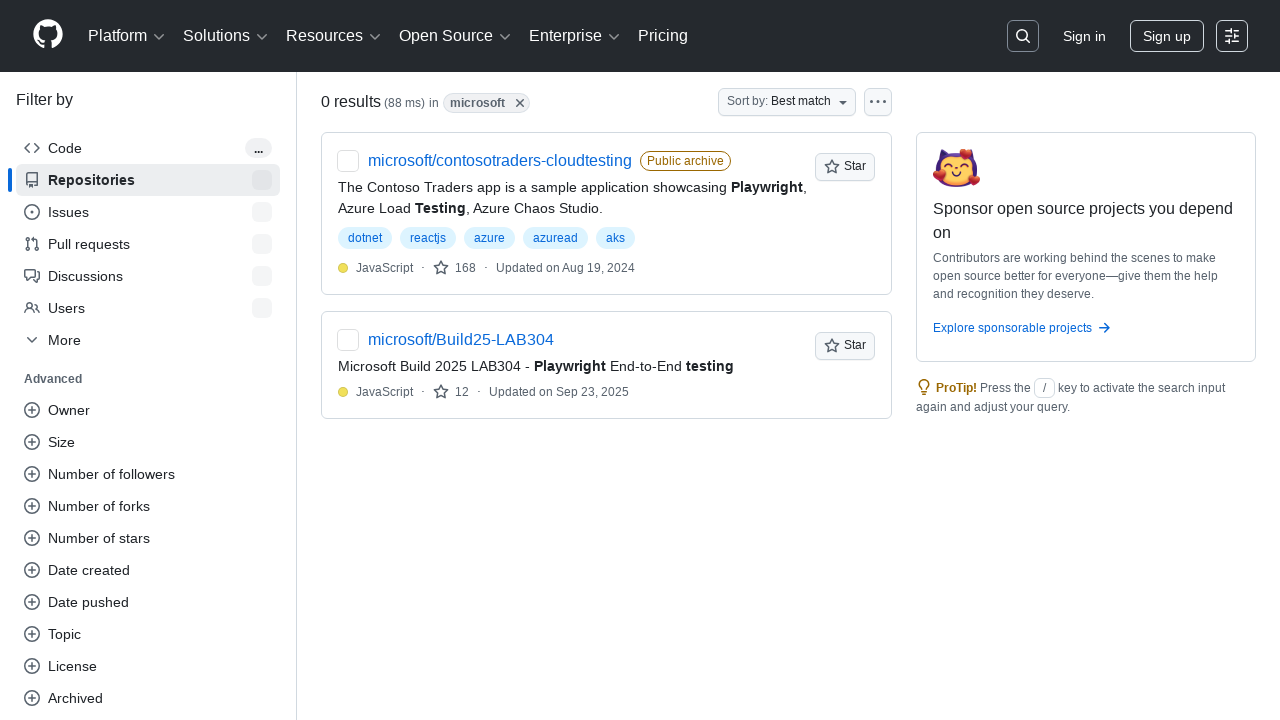

Search results loaded successfully
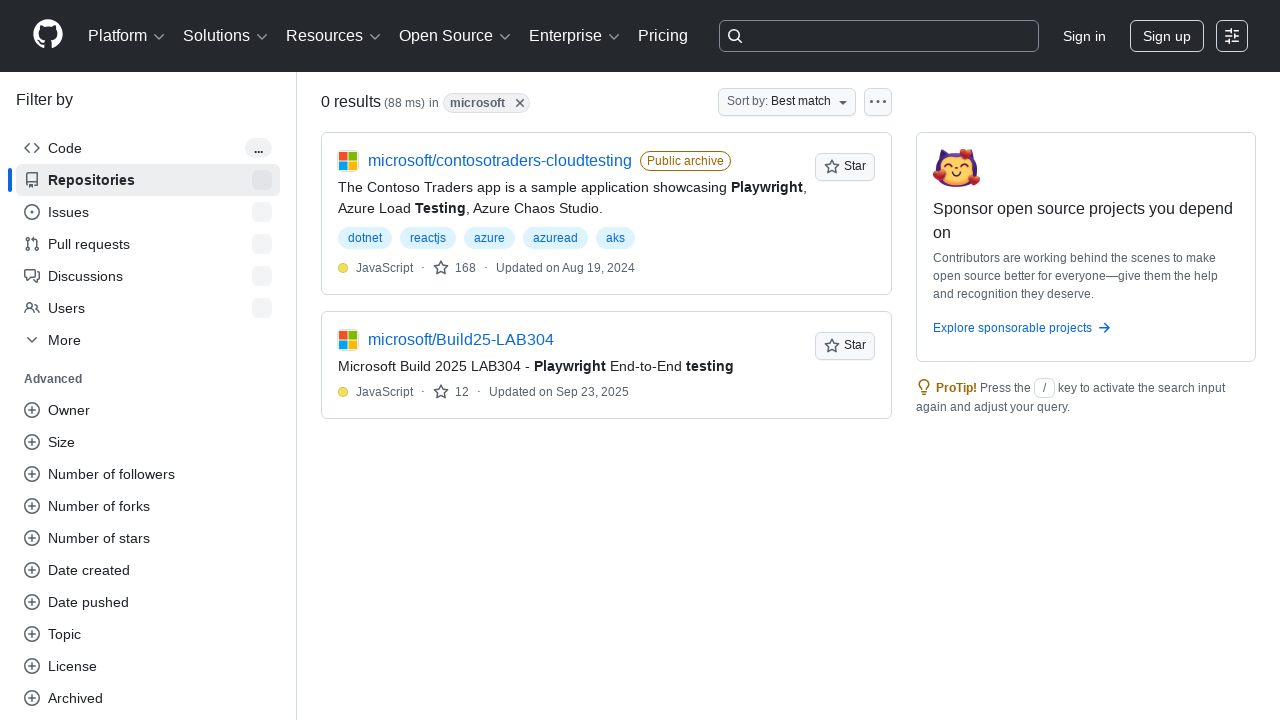

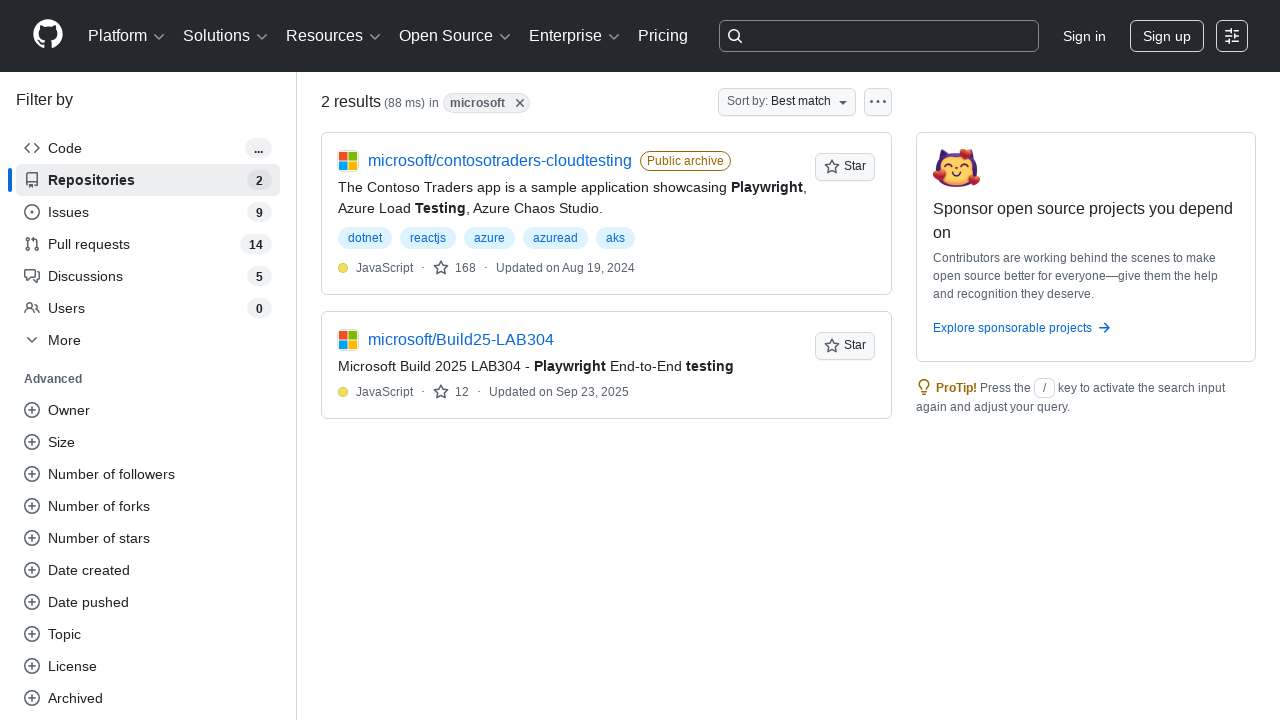